Navigates to the WebdriverIO homepage and clicks on the API link in the navigation

Starting URL: https://webdriver.io

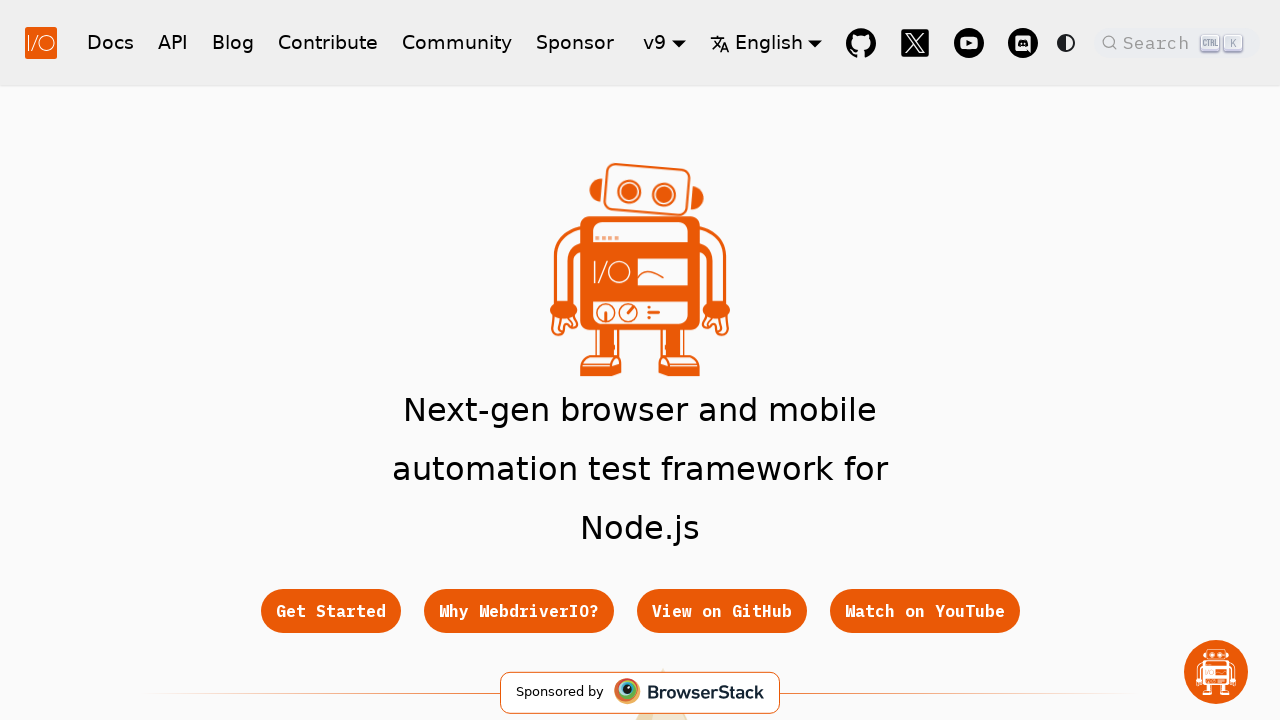

Navigated to WebdriverIO homepage
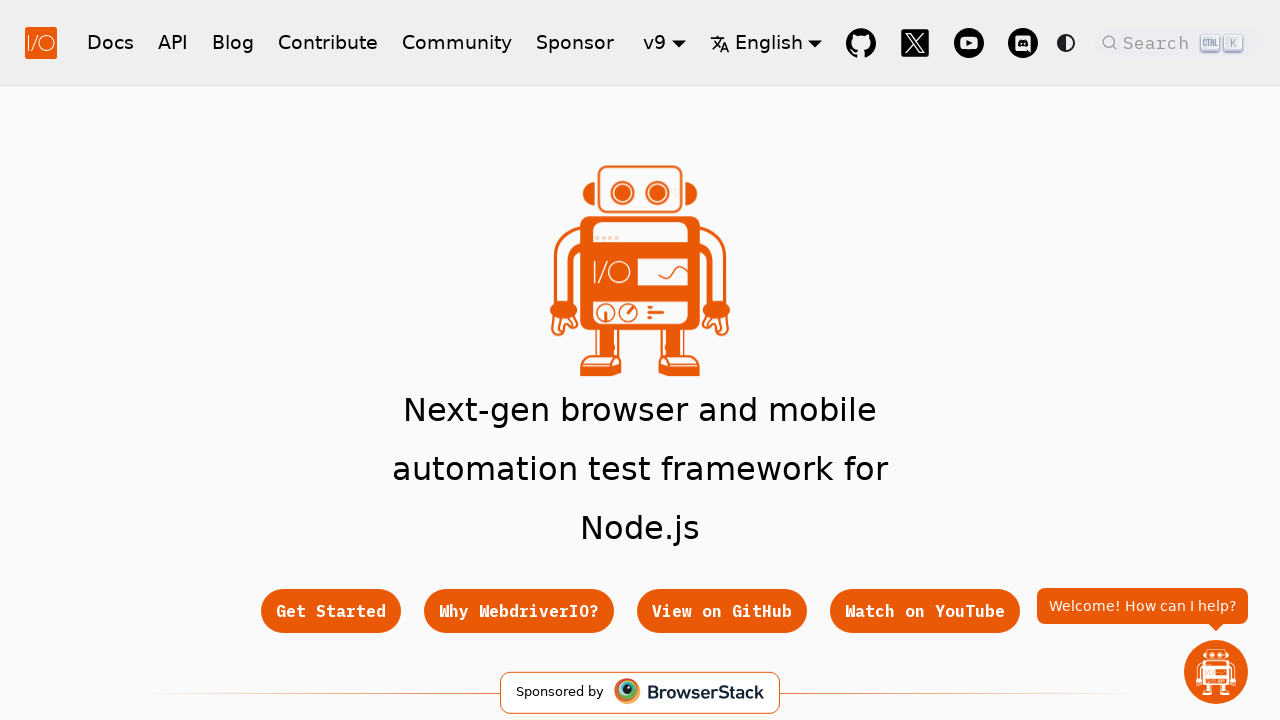

Clicked on the API link in the navigation at (173, 42) on a:has-text('API')
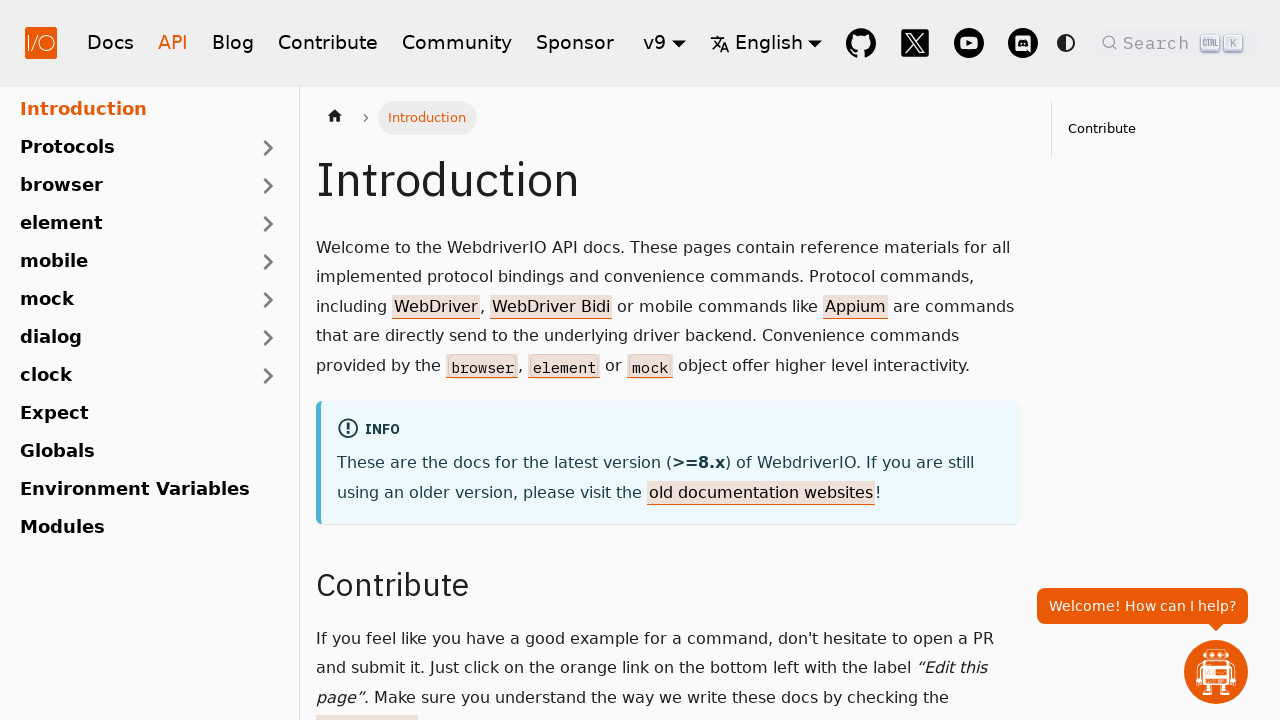

Navigation to API page completed
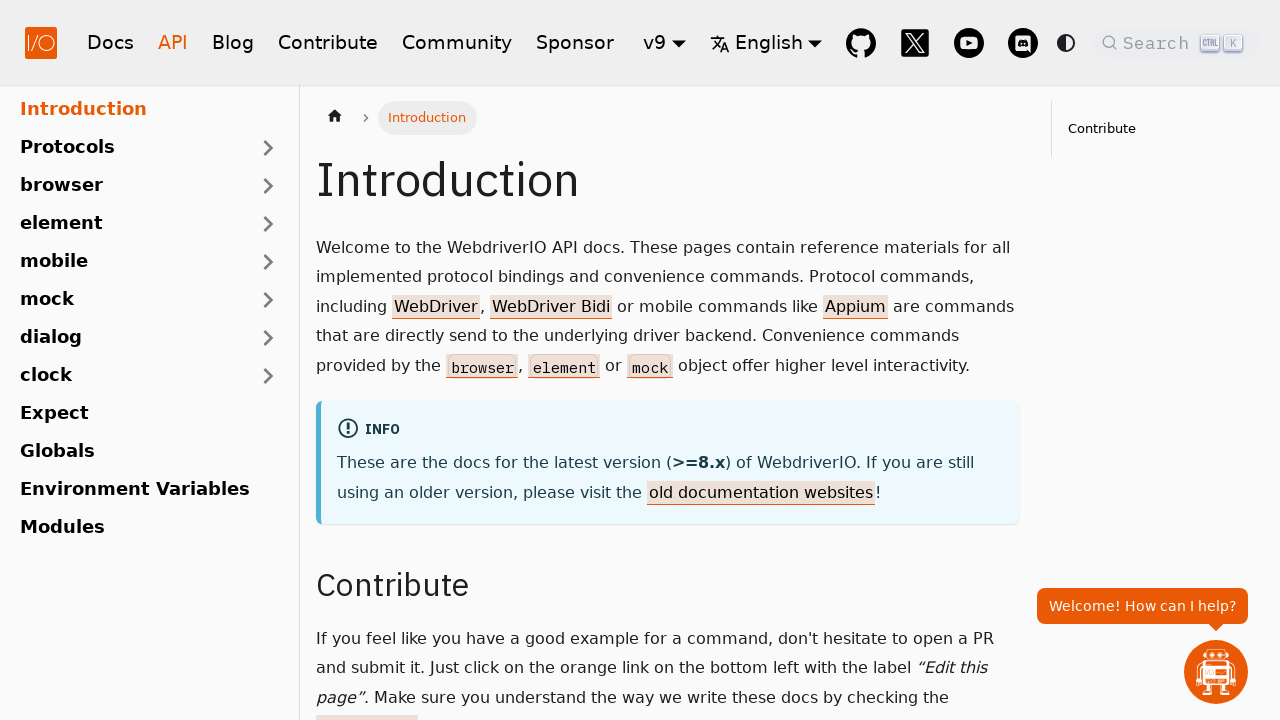

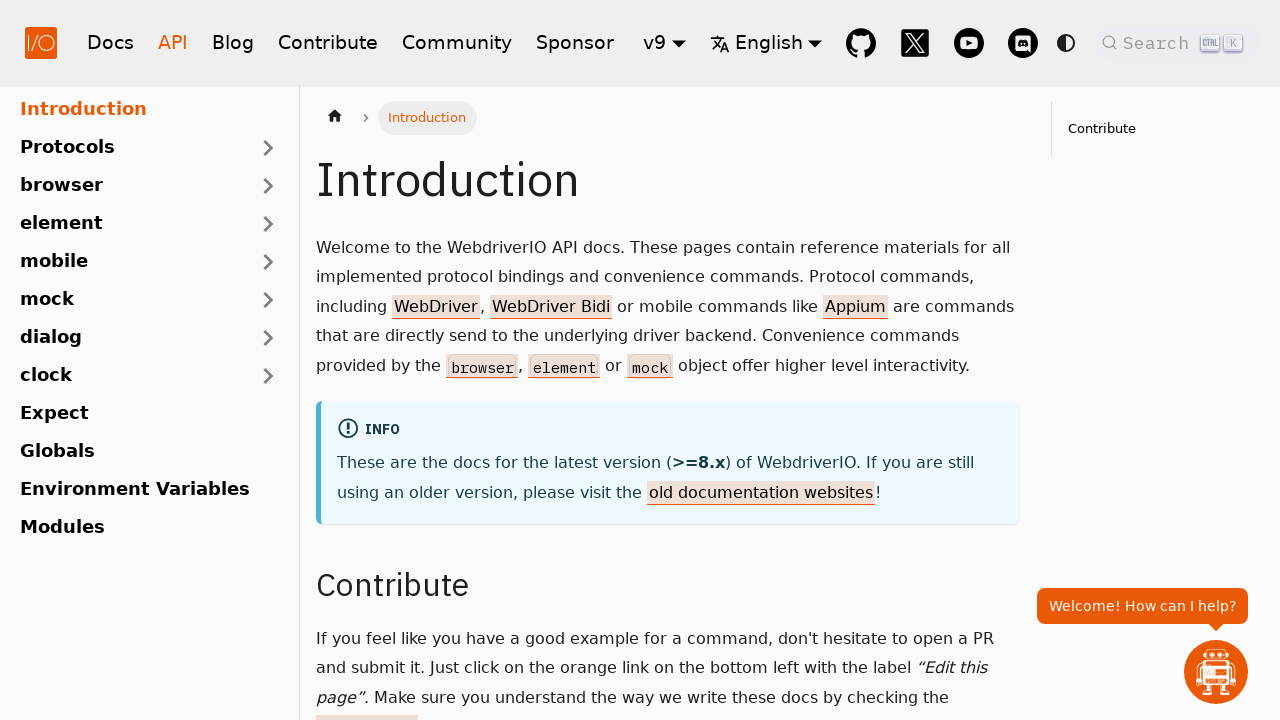